Tests opening and closing a chat popup/alert-like interface on the AWS partner page.

Starting URL: https://aws.amazon.com/partners/capgemini/

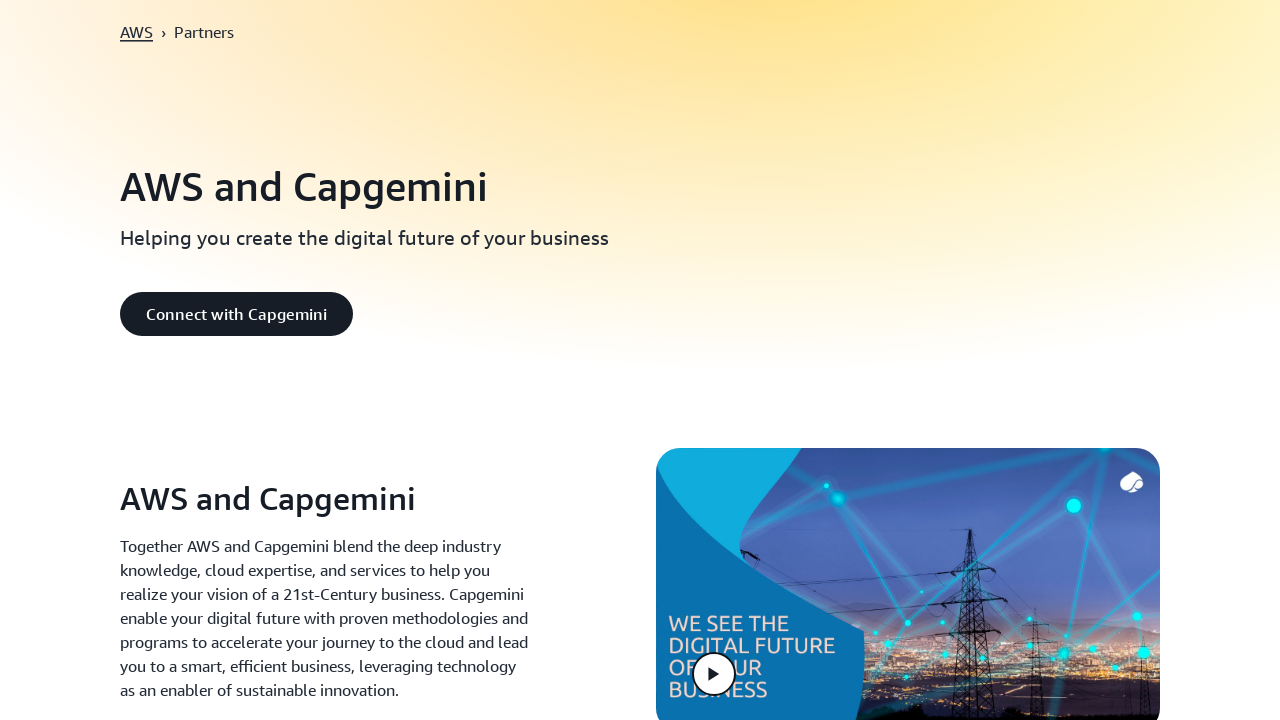

Set viewport size to 1920x1080
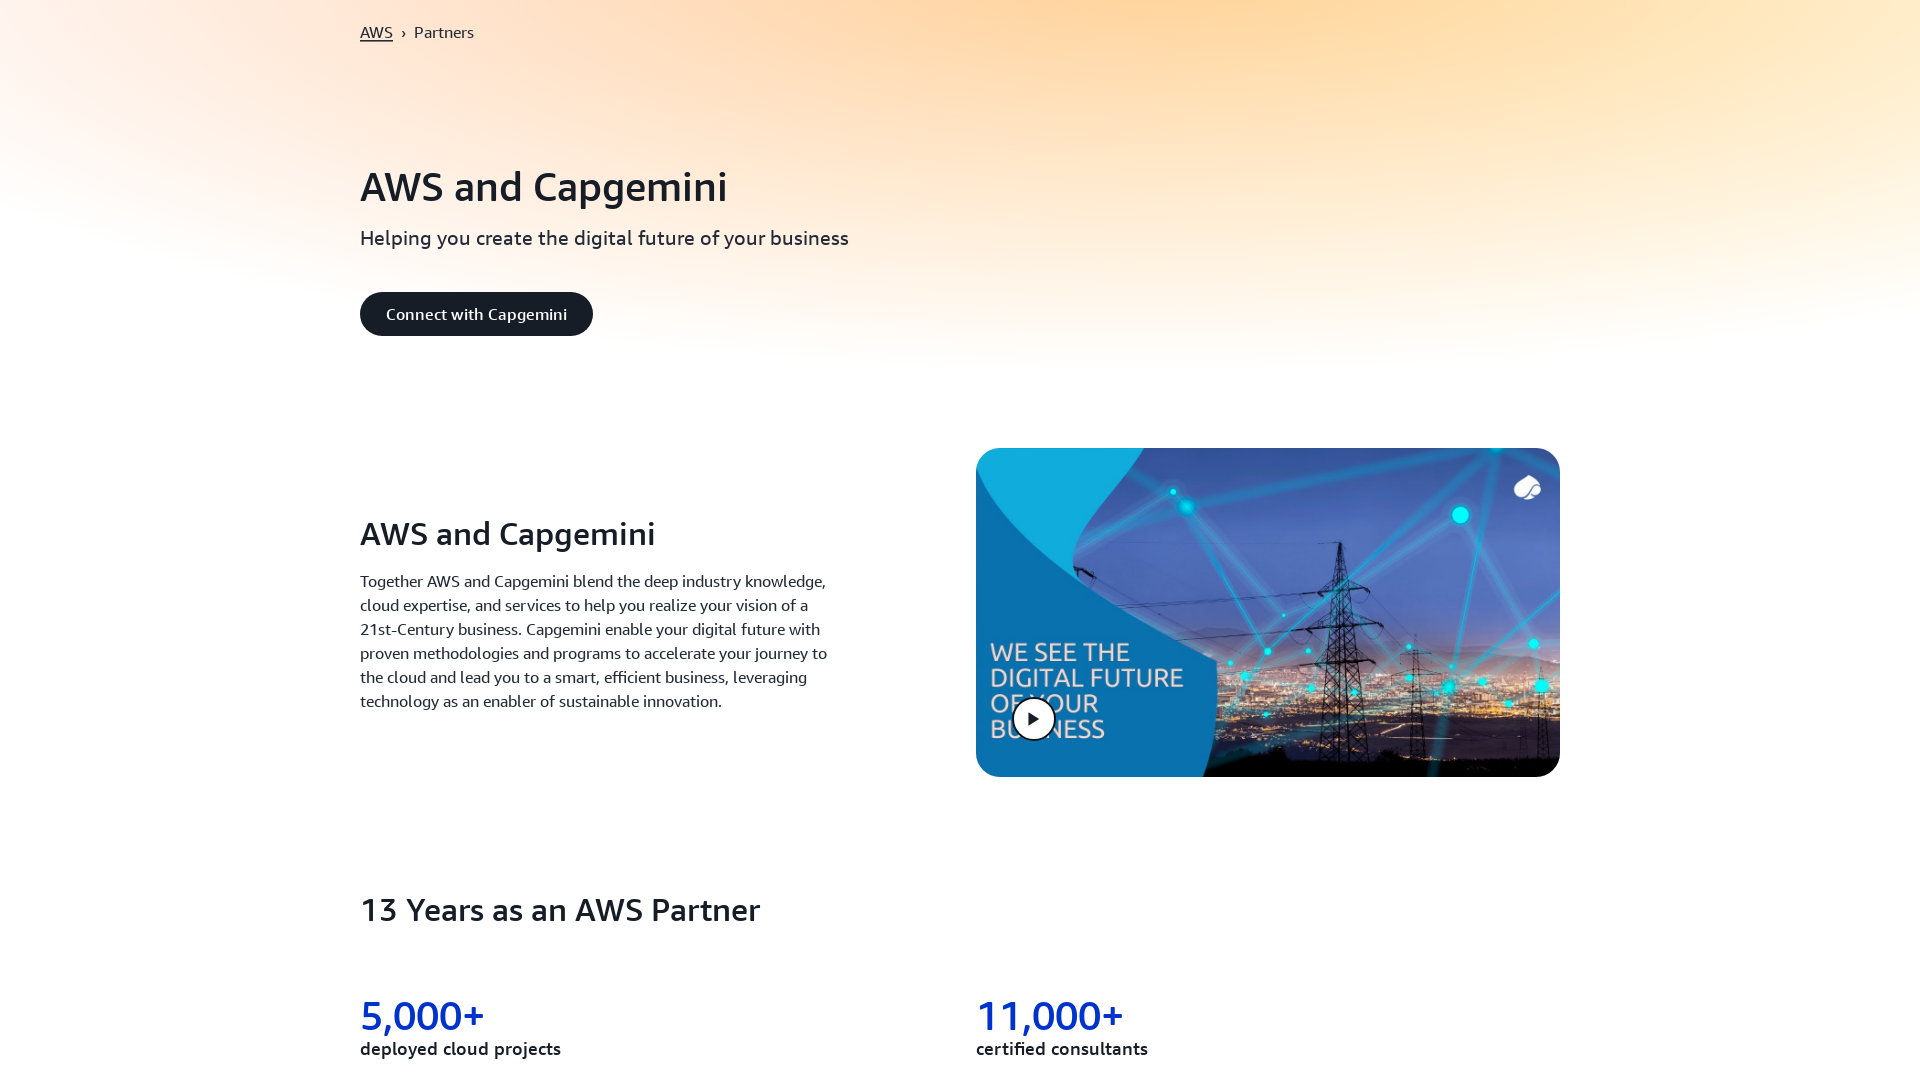

Waited for page to load (1500ms timeout)
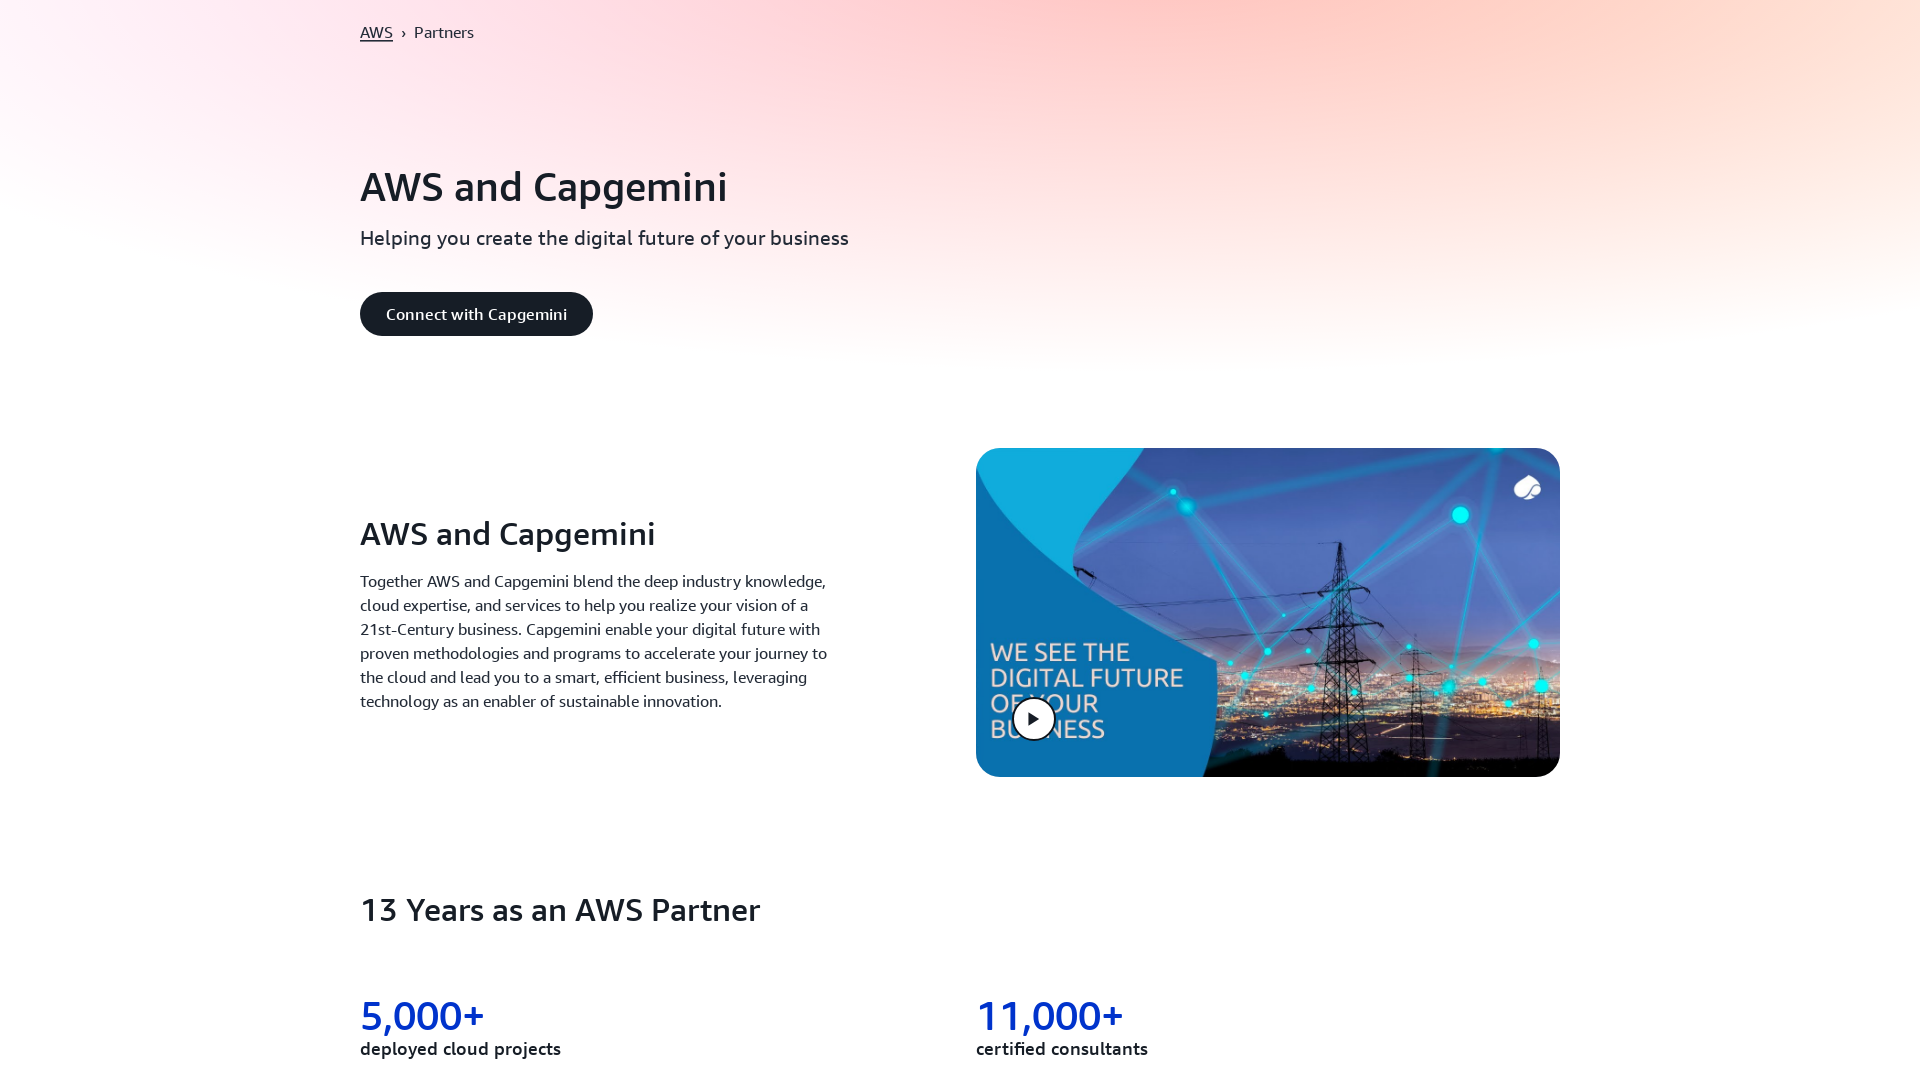

Failed to open or close chat popup on xpath=//*[@id="mrc-sunrise-chat"]/div[3]/button/img
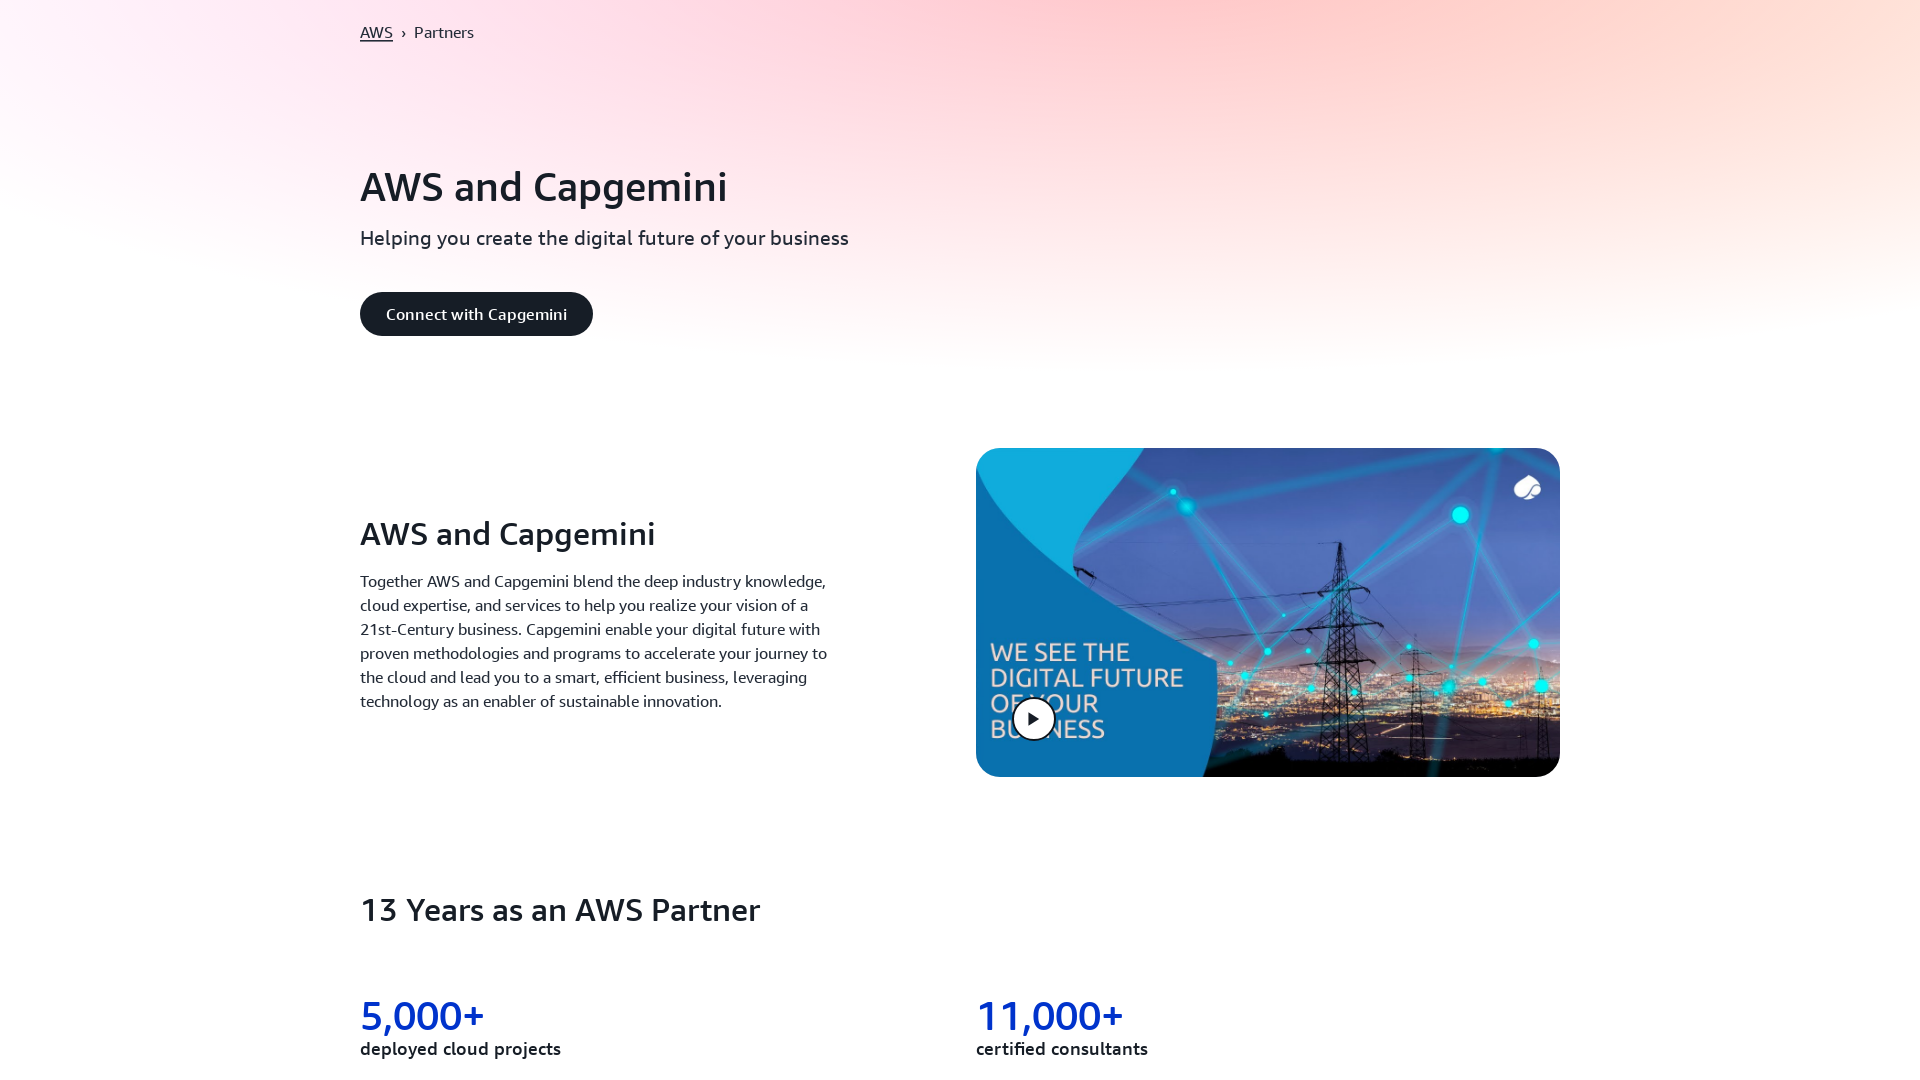

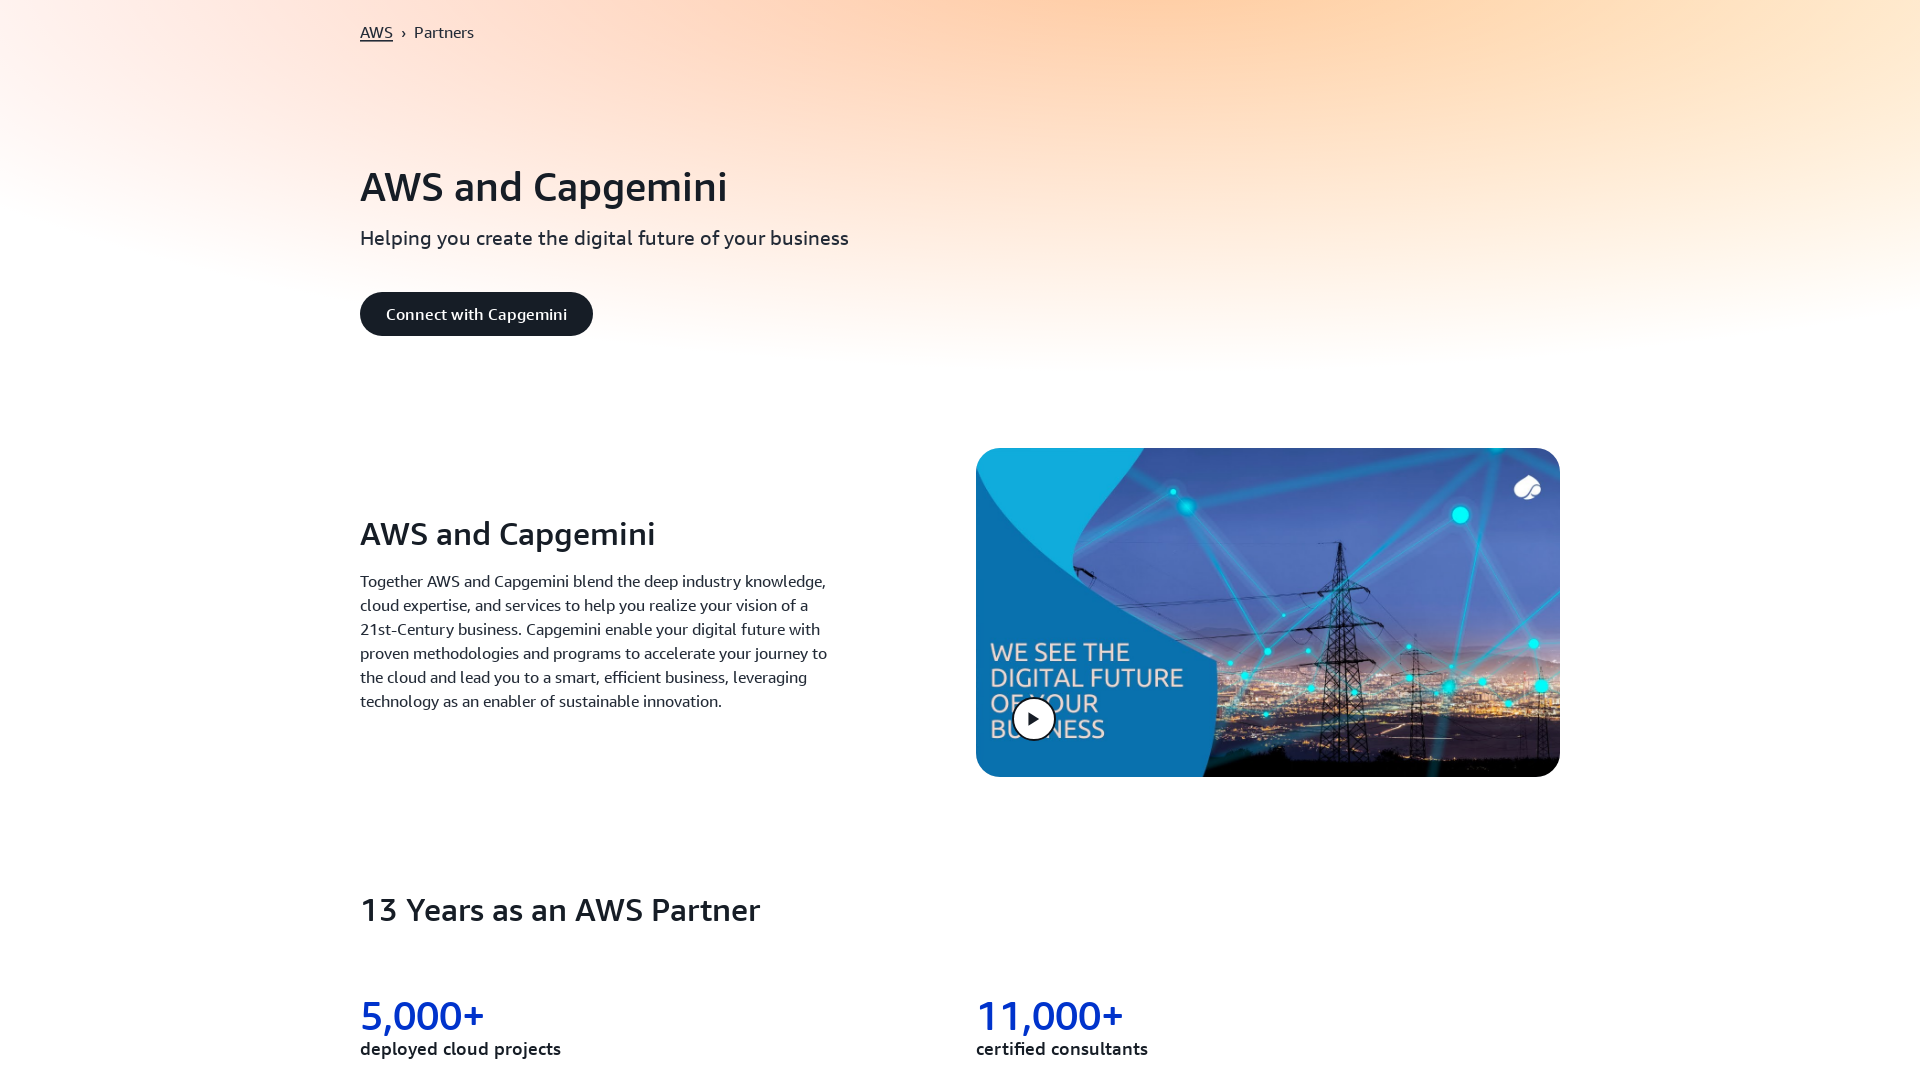